Tests an e-commerce shopping flow by adding specific products (Cucumber, Brocolli) to cart, proceeding to checkout, applying a promo code, and verifying the promo is applied successfully.

Starting URL: https://rahulshettyacademy.com/seleniumPractise/#/

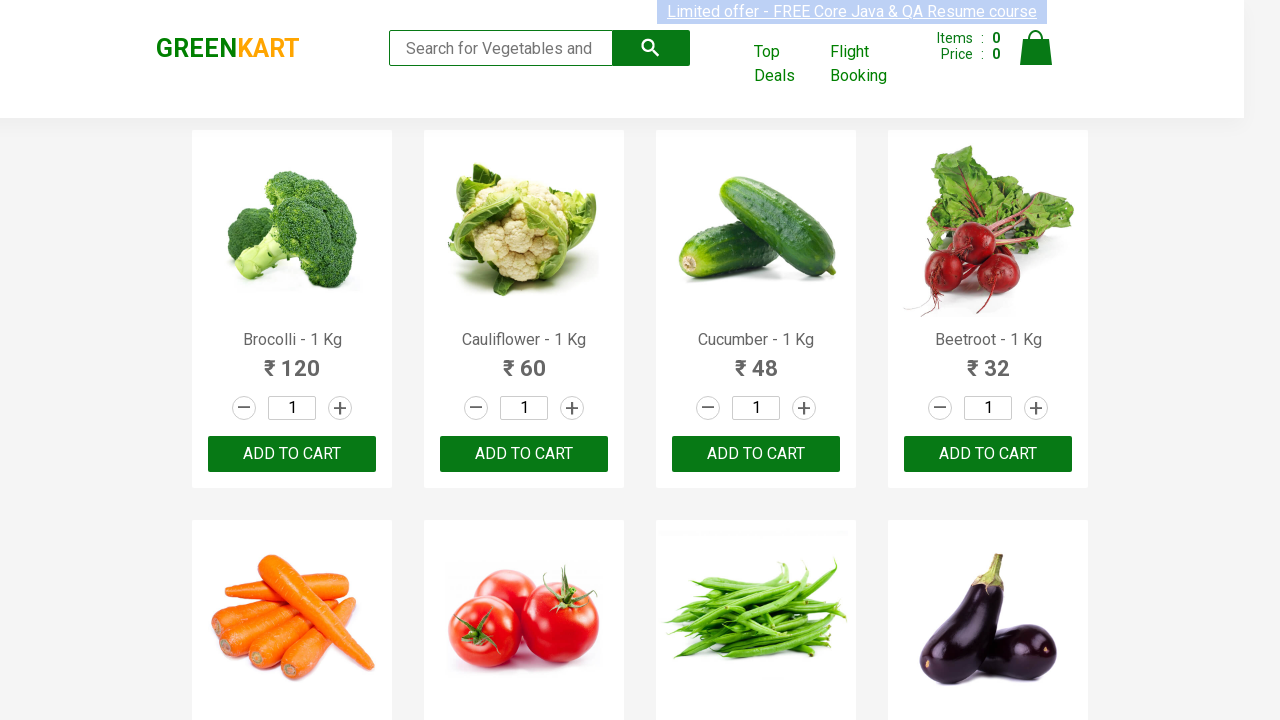

Waited for product names to load
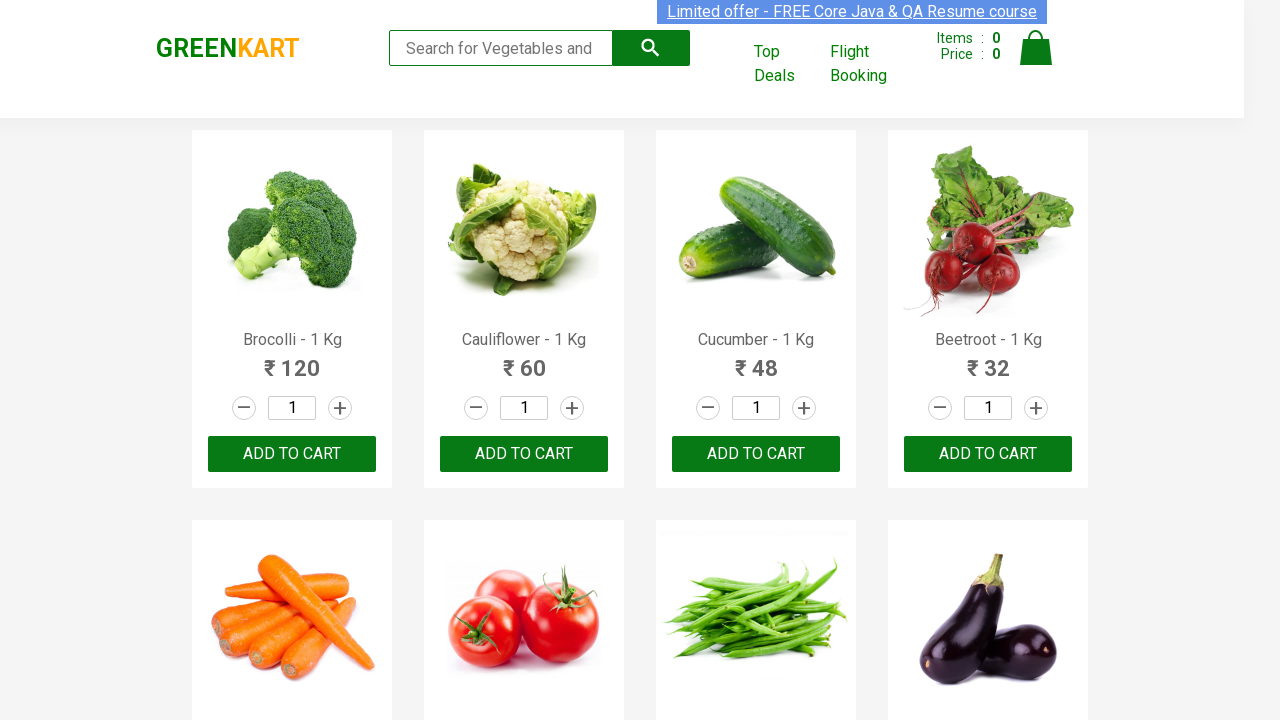

Retrieved all product name elements
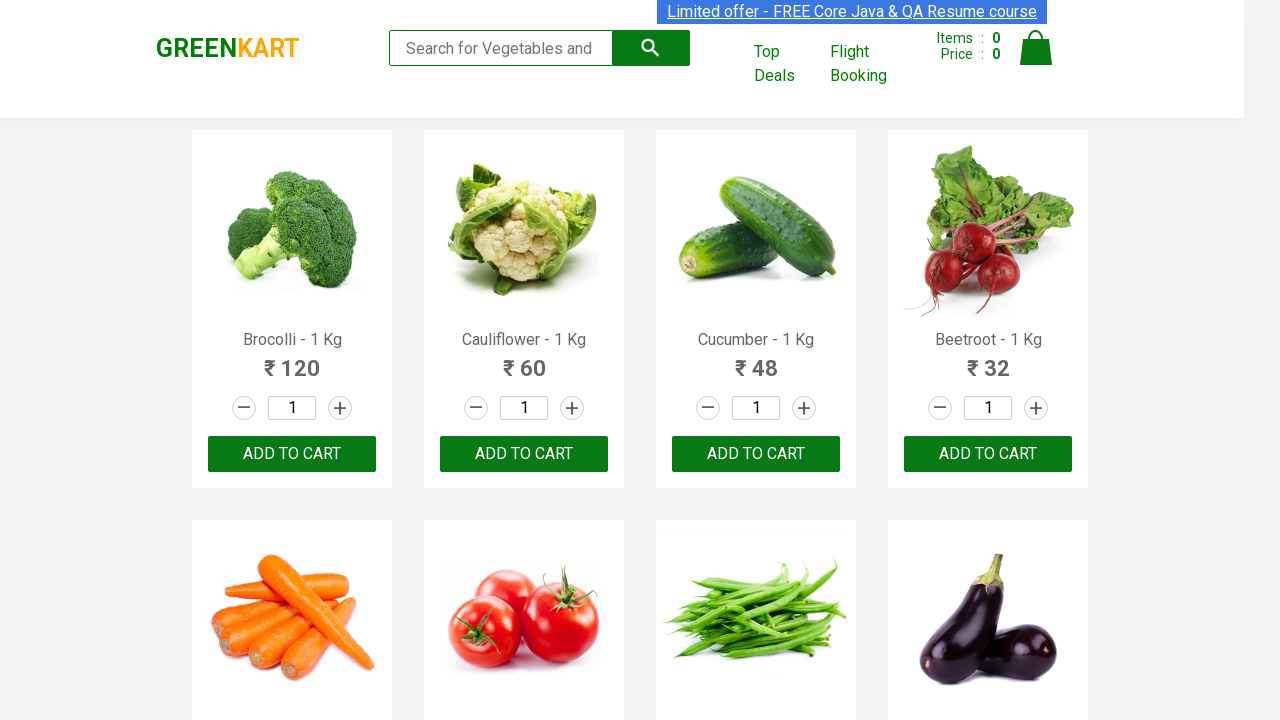

Retrieved all 'ADD TO CART' buttons
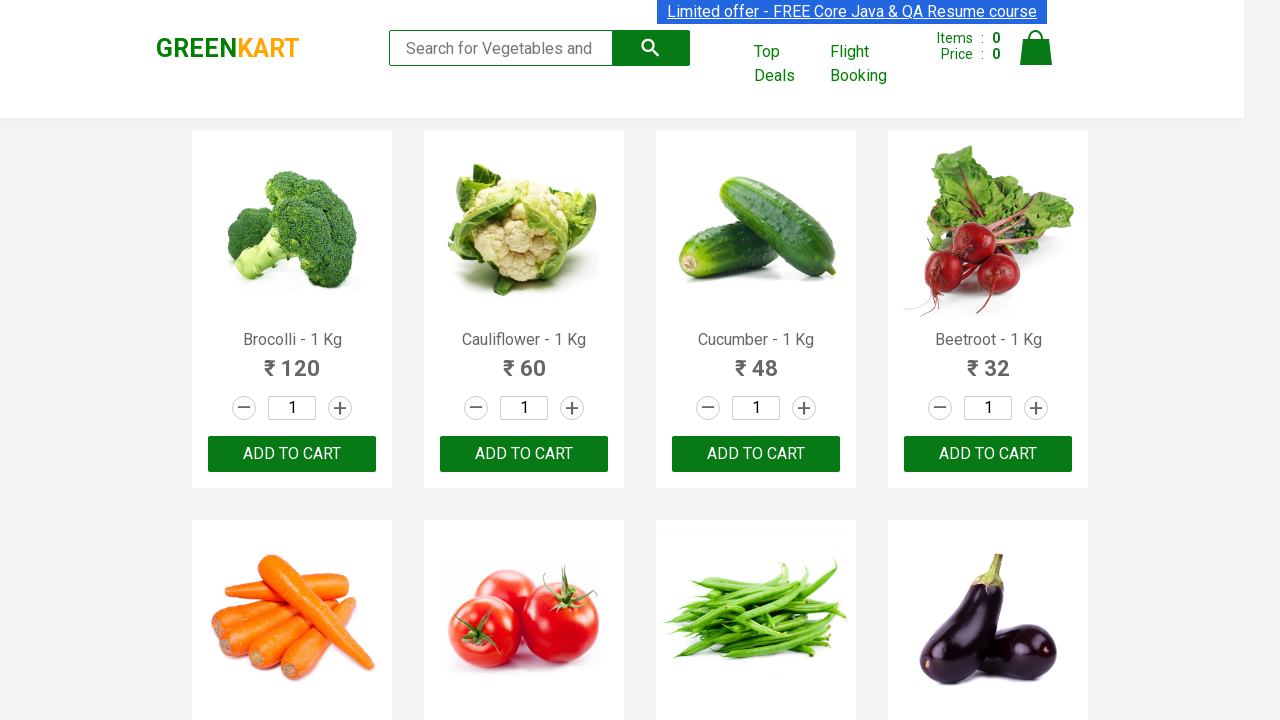

Added 'Brocolli' to cart at (292, 454) on button:has-text('ADD TO CART') >> nth=0
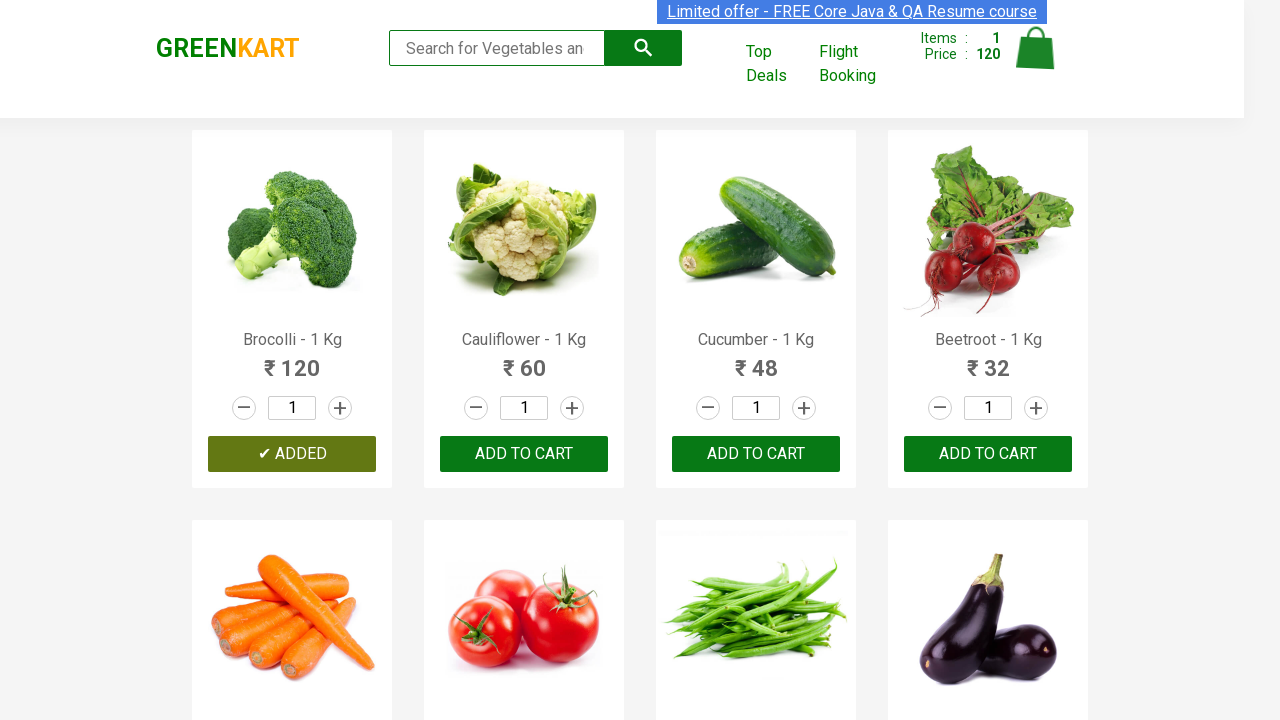

Added 'Cucumber' to cart at (988, 454) on button:has-text('ADD TO CART') >> nth=2
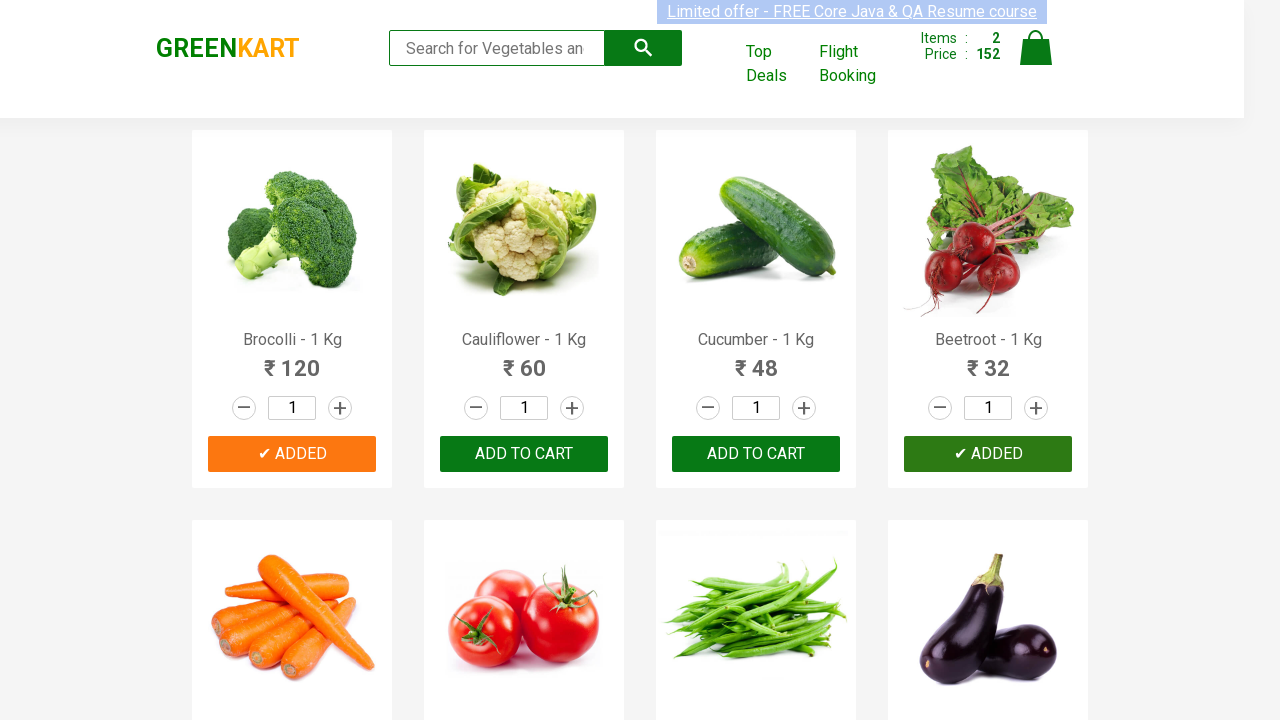

Clicked cart icon at (1036, 48) on img[alt='Cart']
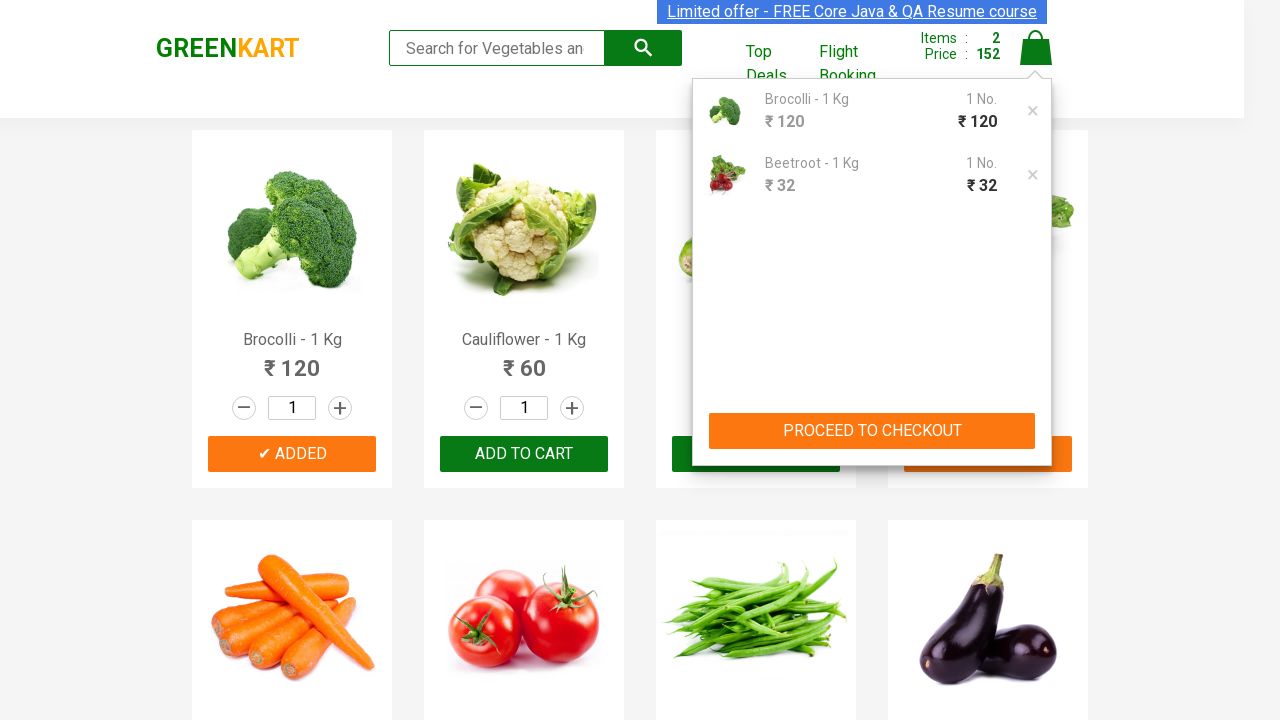

Clicked 'PROCEED TO CHECKOUT' button at (872, 431) on button:has-text('PROCEED TO CHECKOUT')
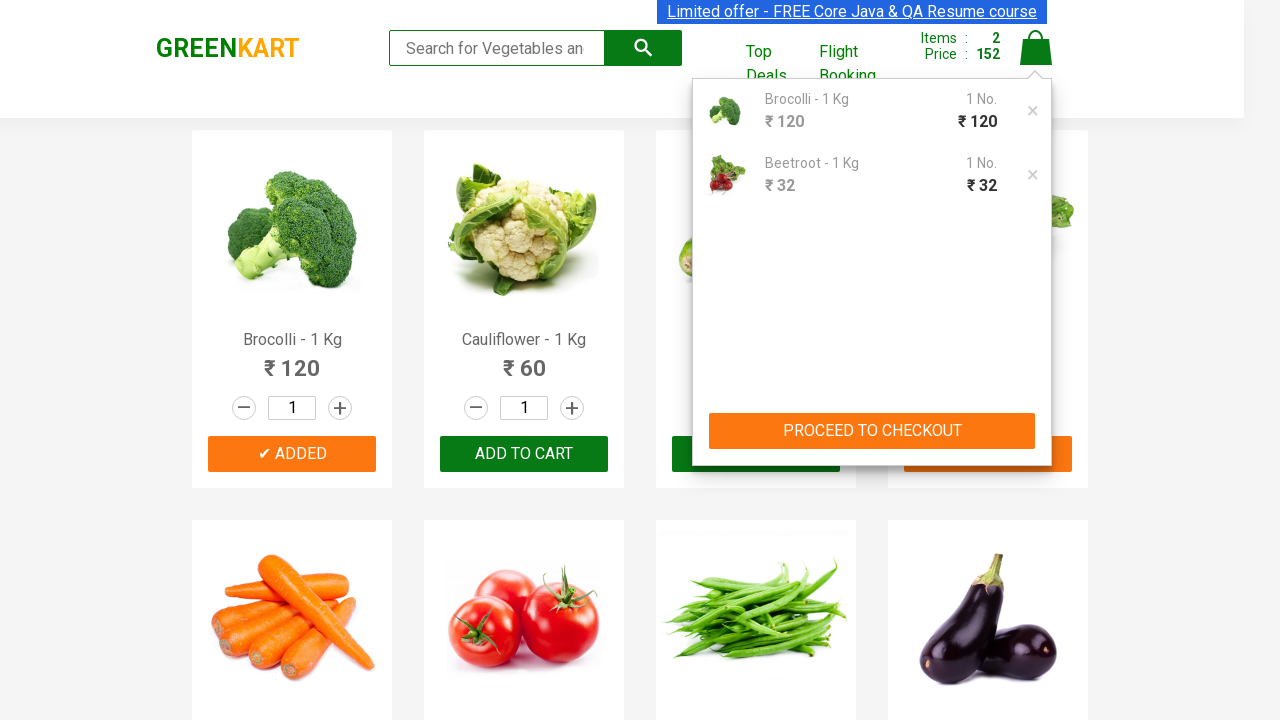

Waited for promo code input field to appear
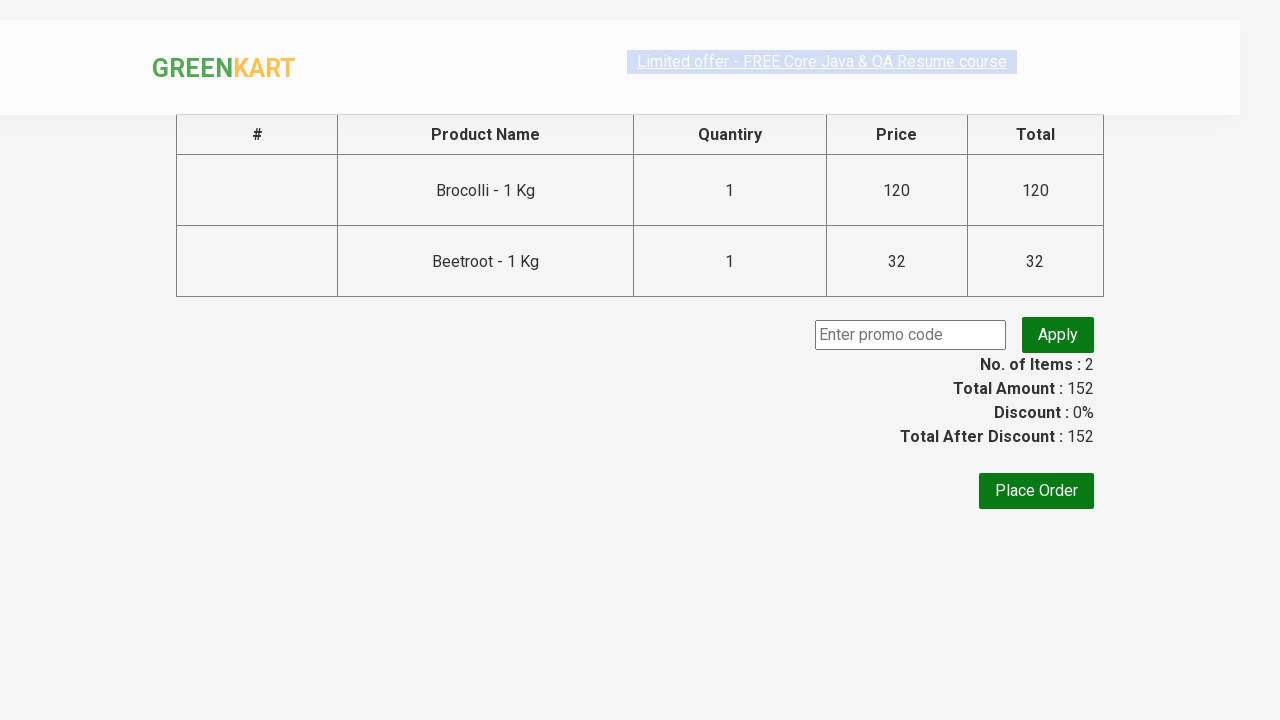

Entered promo code 'rahulshettyacademy' on input.promoCode
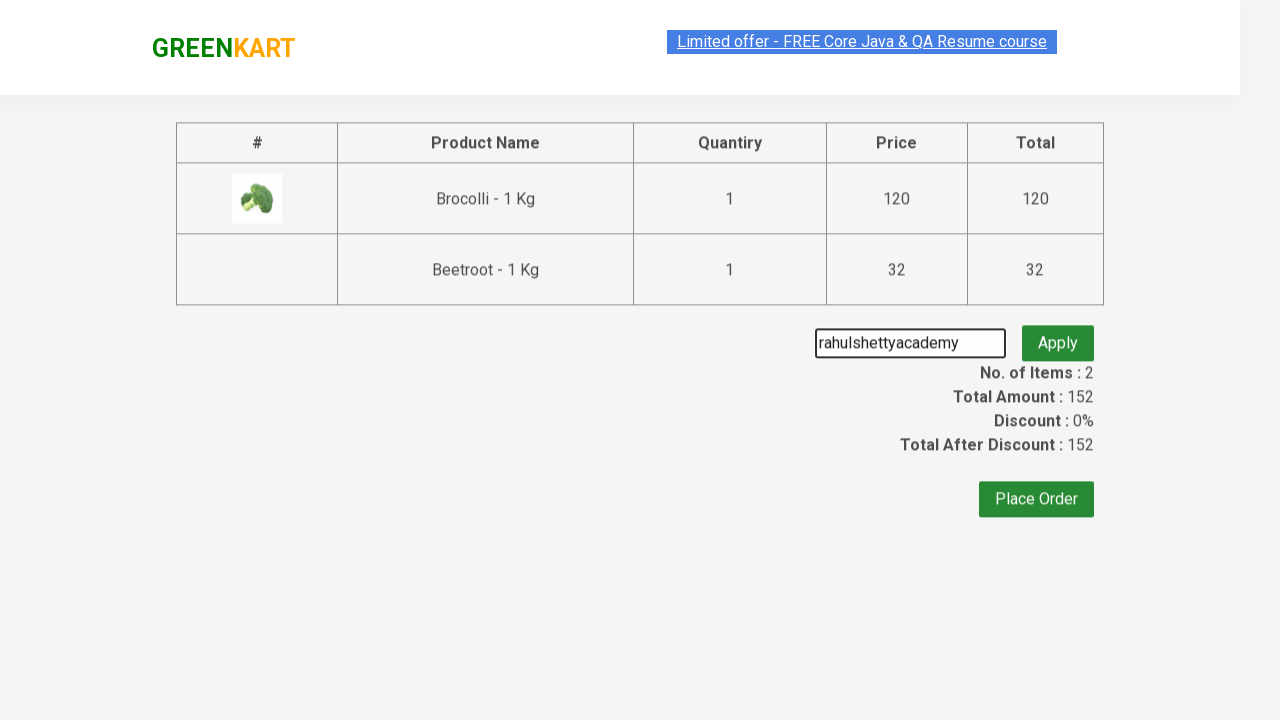

Clicked 'Apply' button to apply promo code at (1058, 335) on button.promoBtn
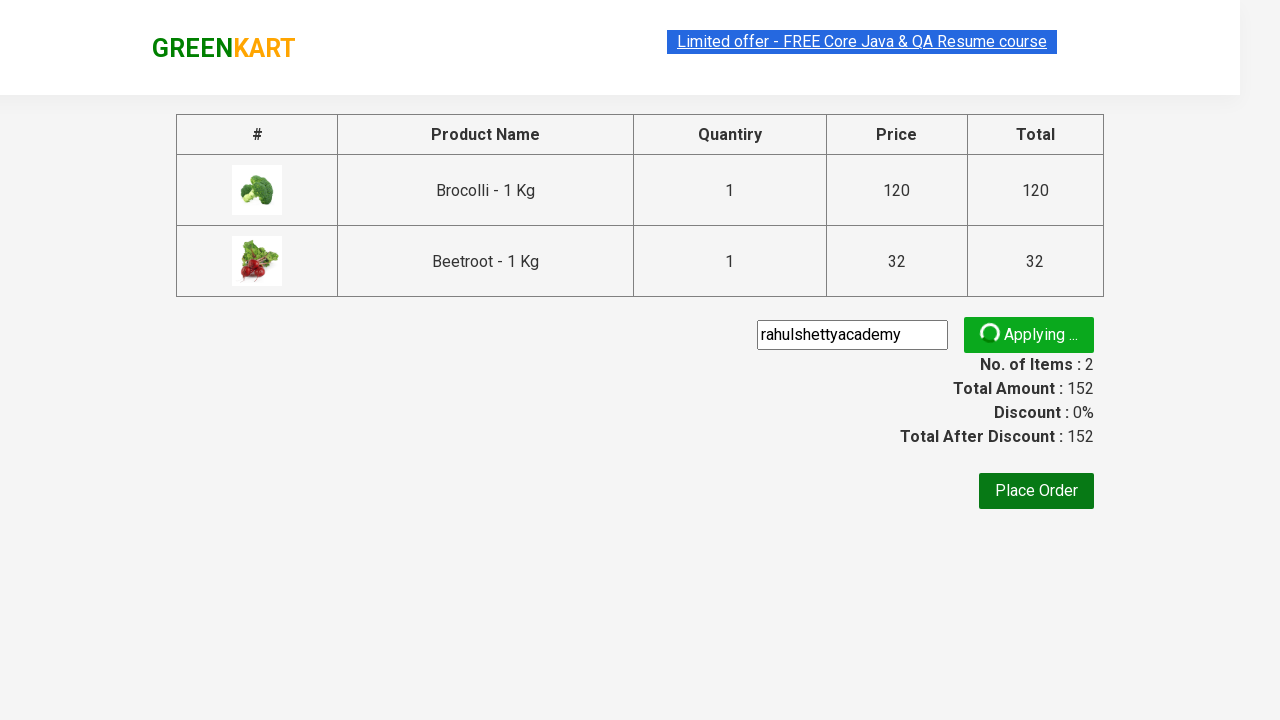

Promo code applied successfully - promo info displayed
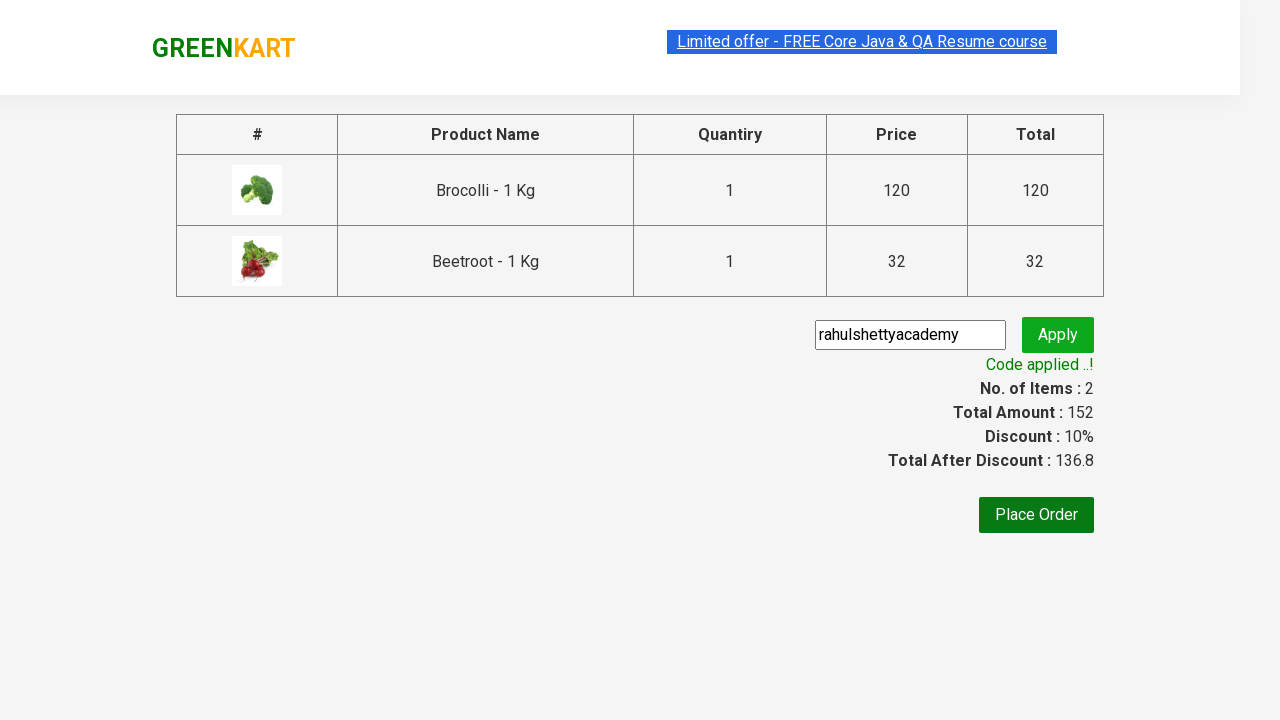

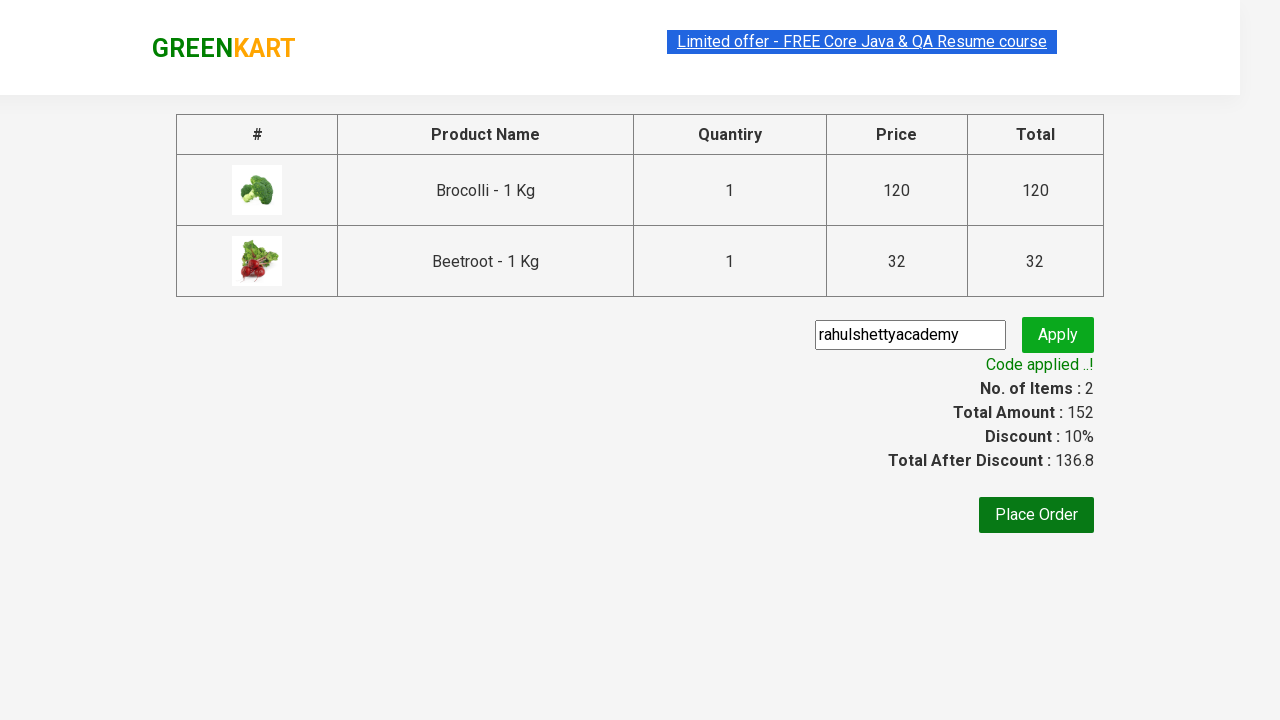